Counts links on the page, in footer section, and in a specific column, then opens each link in the column in new tabs

Starting URL: https://rahulshettyacademy.com/AutomationPractice/

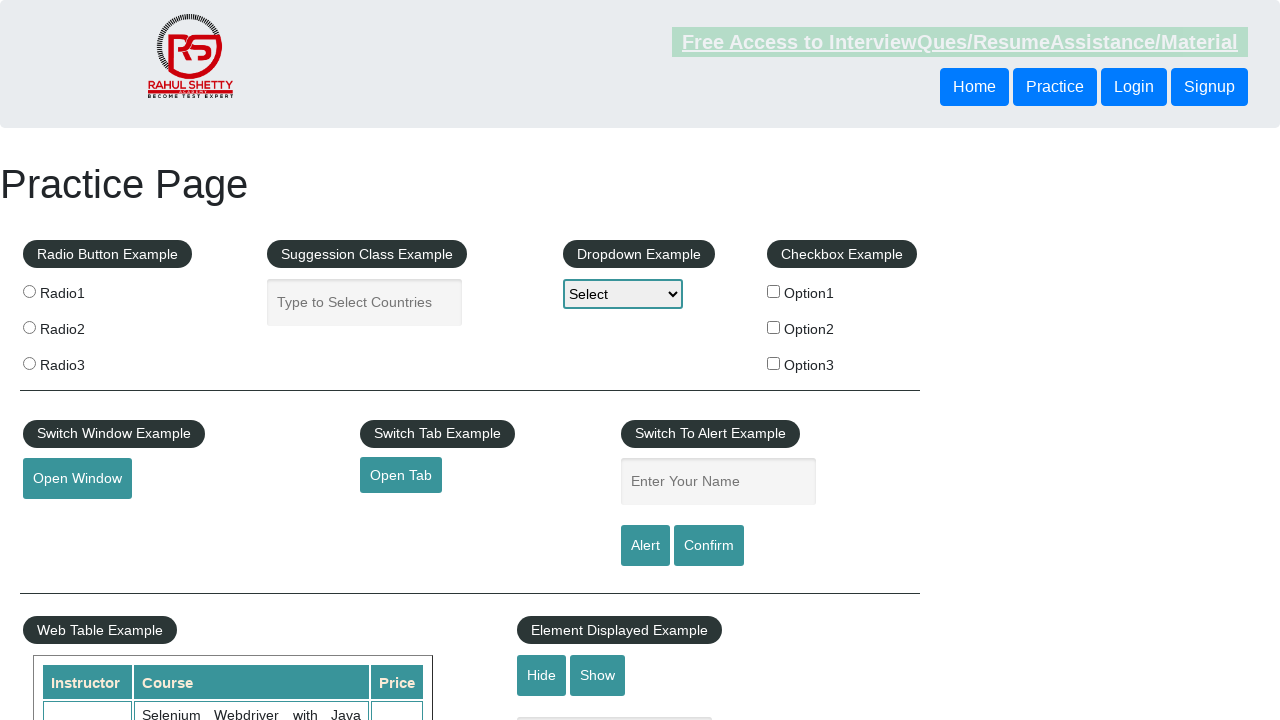

Counted total links on page
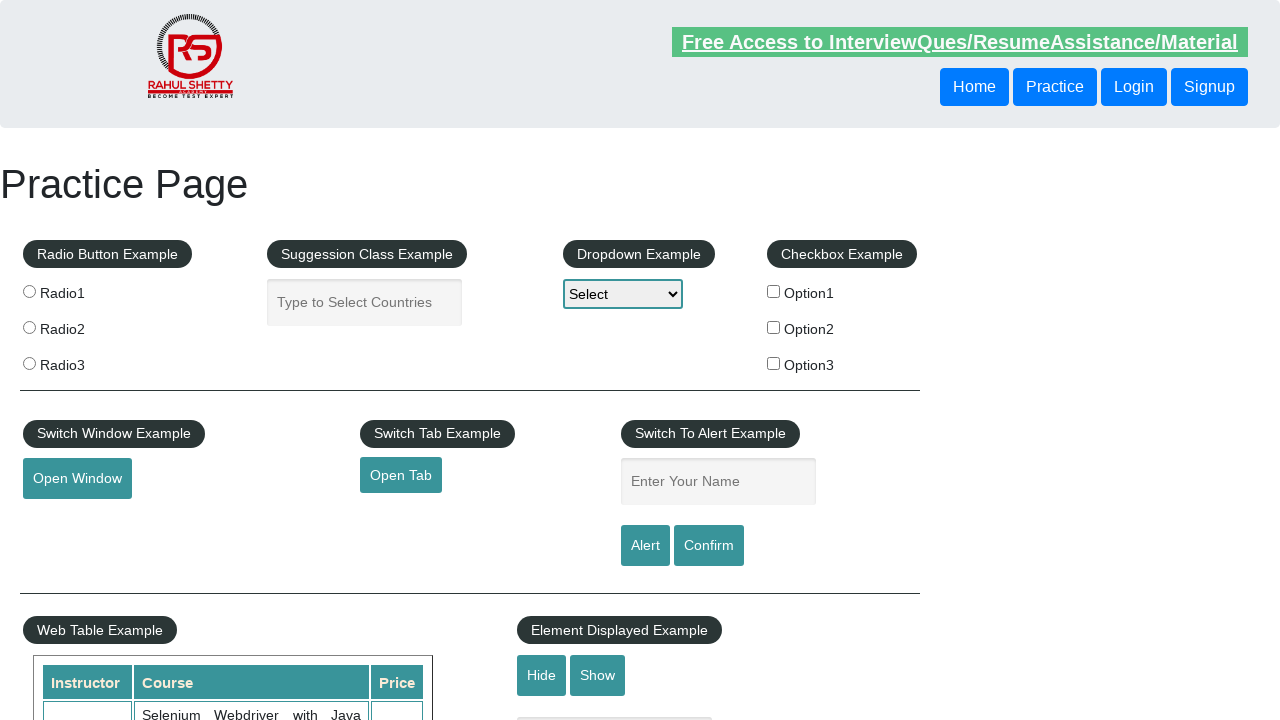

Located footer section (#gf-BIG)
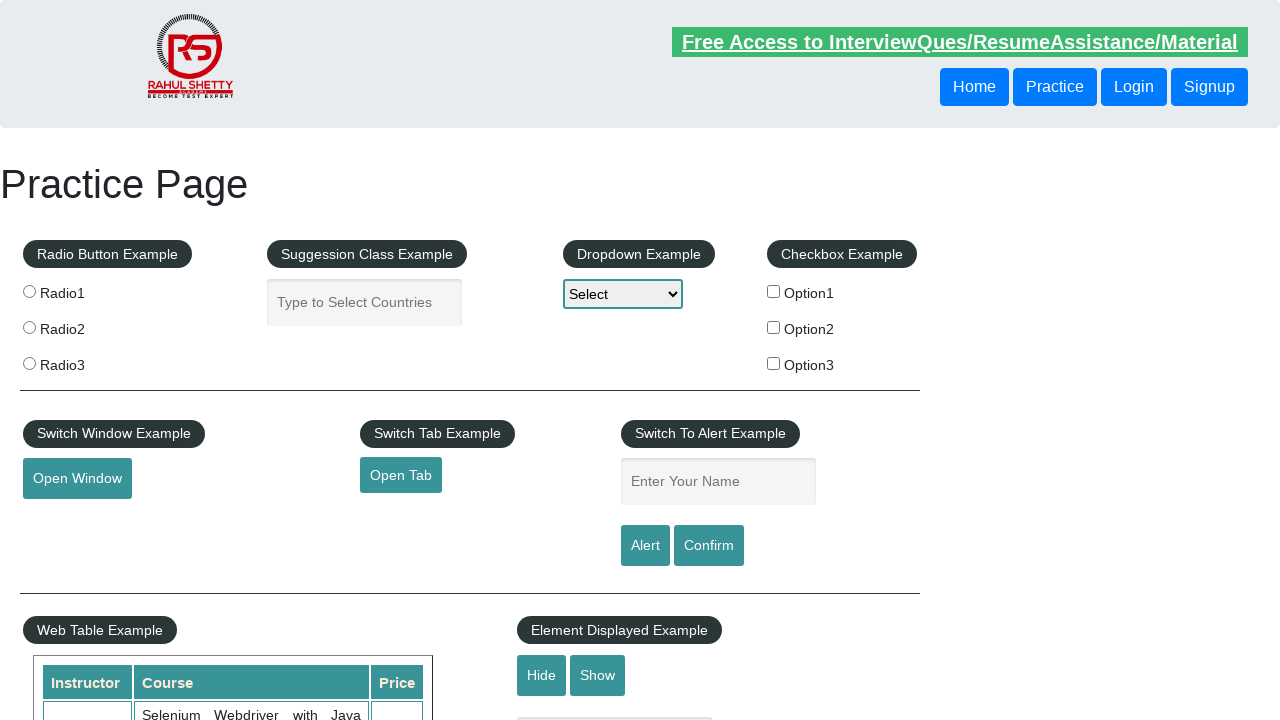

Counted links in footer section: 20
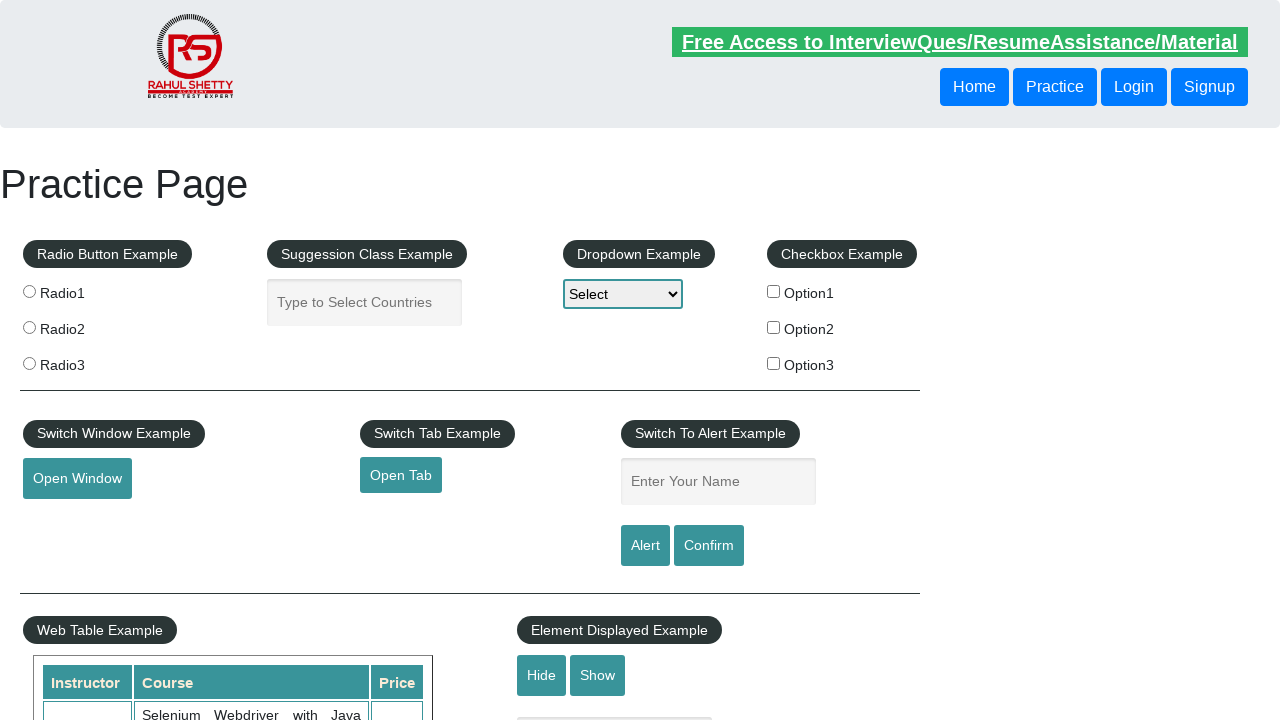

Located first column of footer table
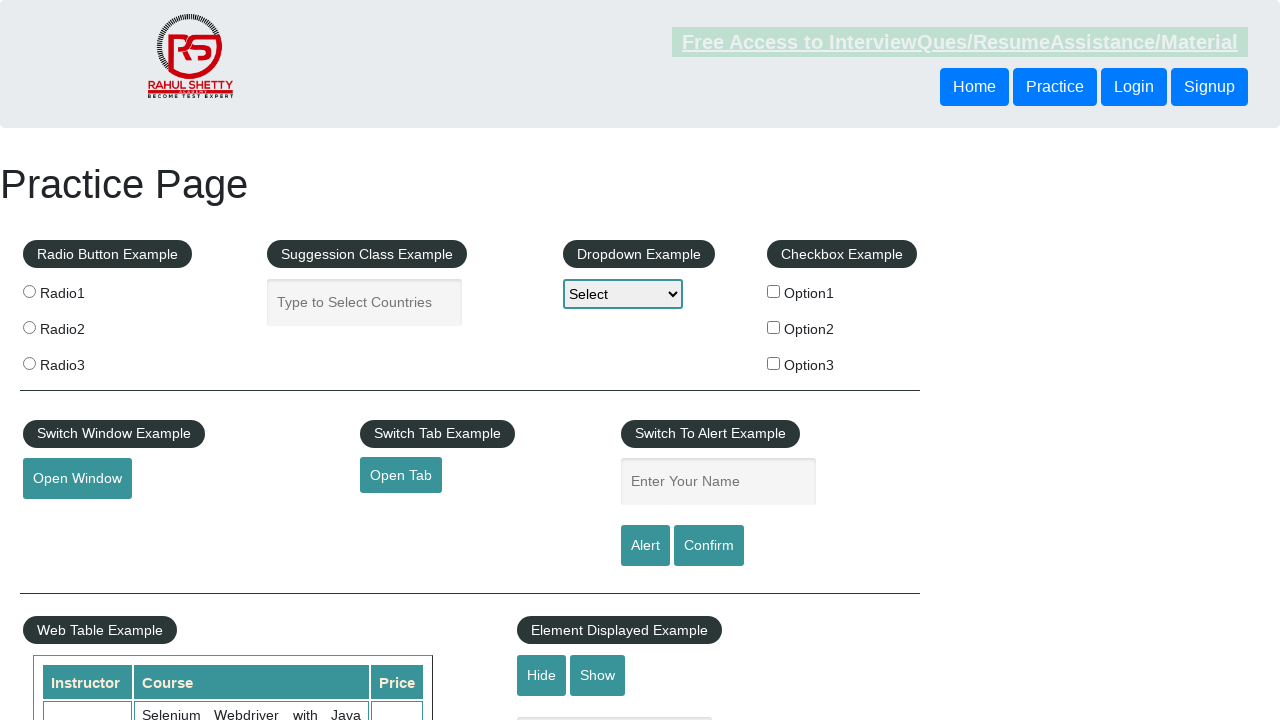

Counted links in first column: 5
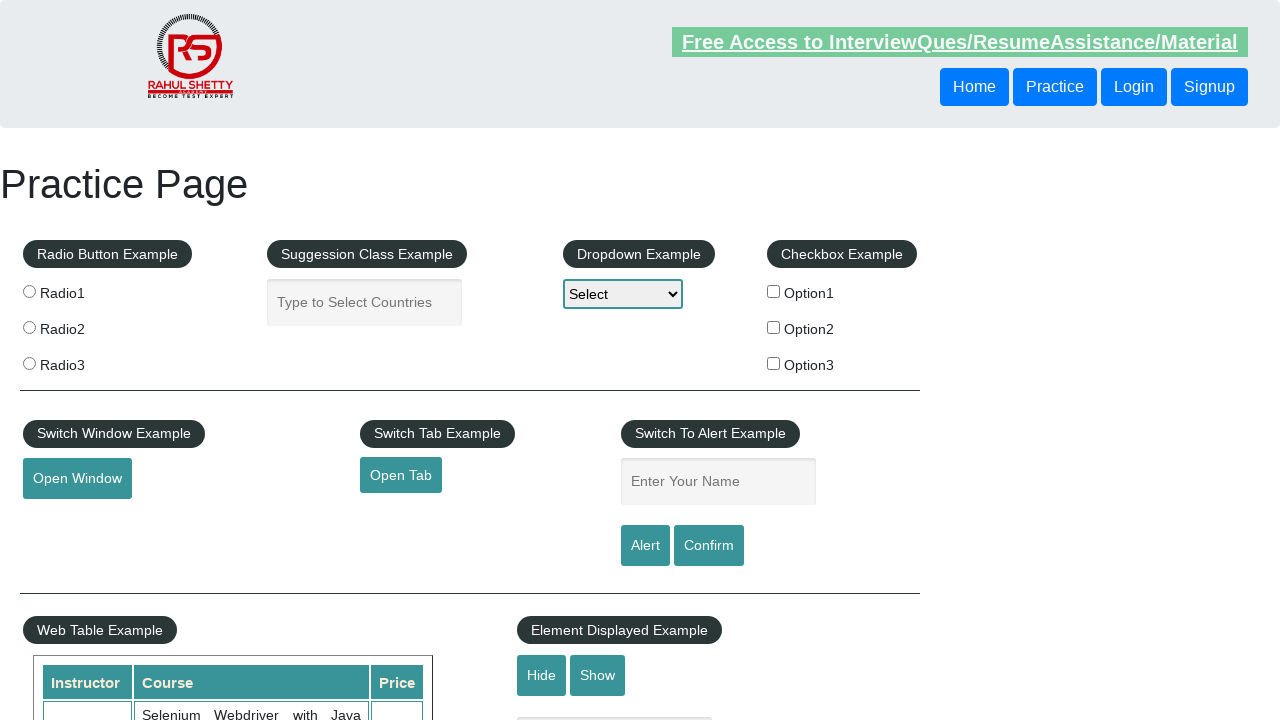

Located link 1 in first column
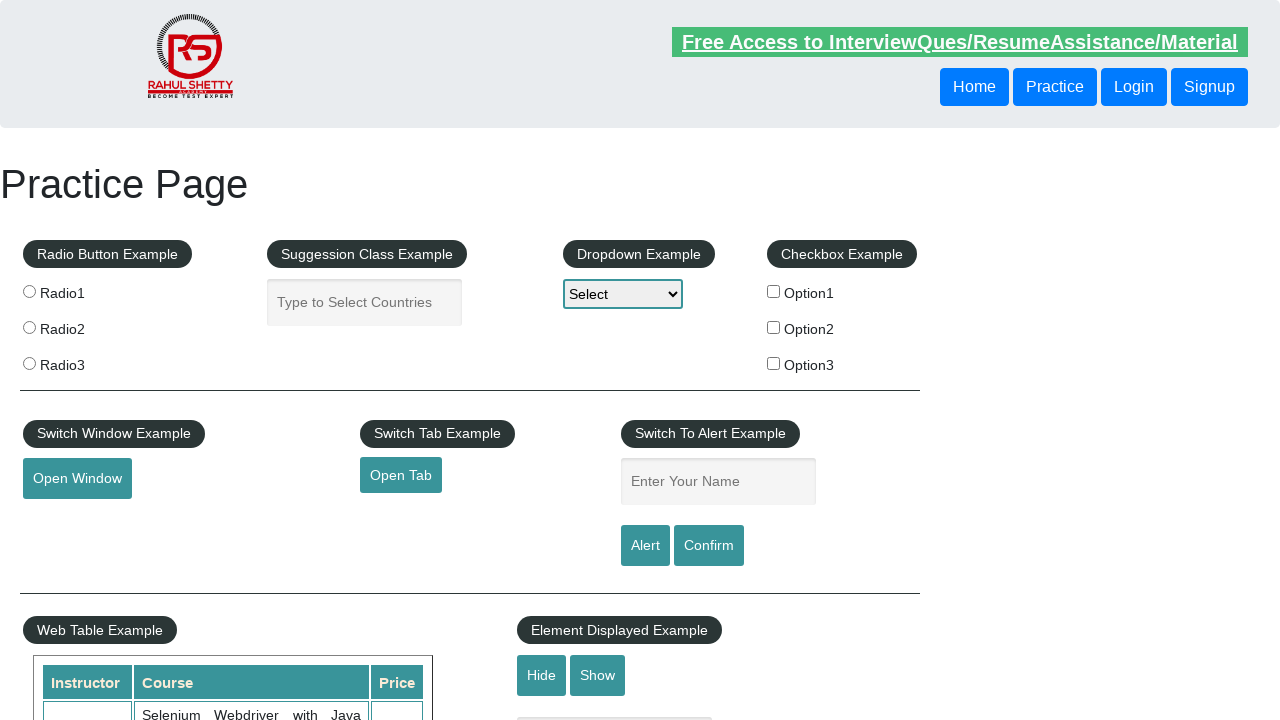

Ctrl+clicked link 1 to open in new tab at (68, 520) on #gf-BIG >> xpath=//table/tbody/tr/td[1]/ul >> a >> nth=1
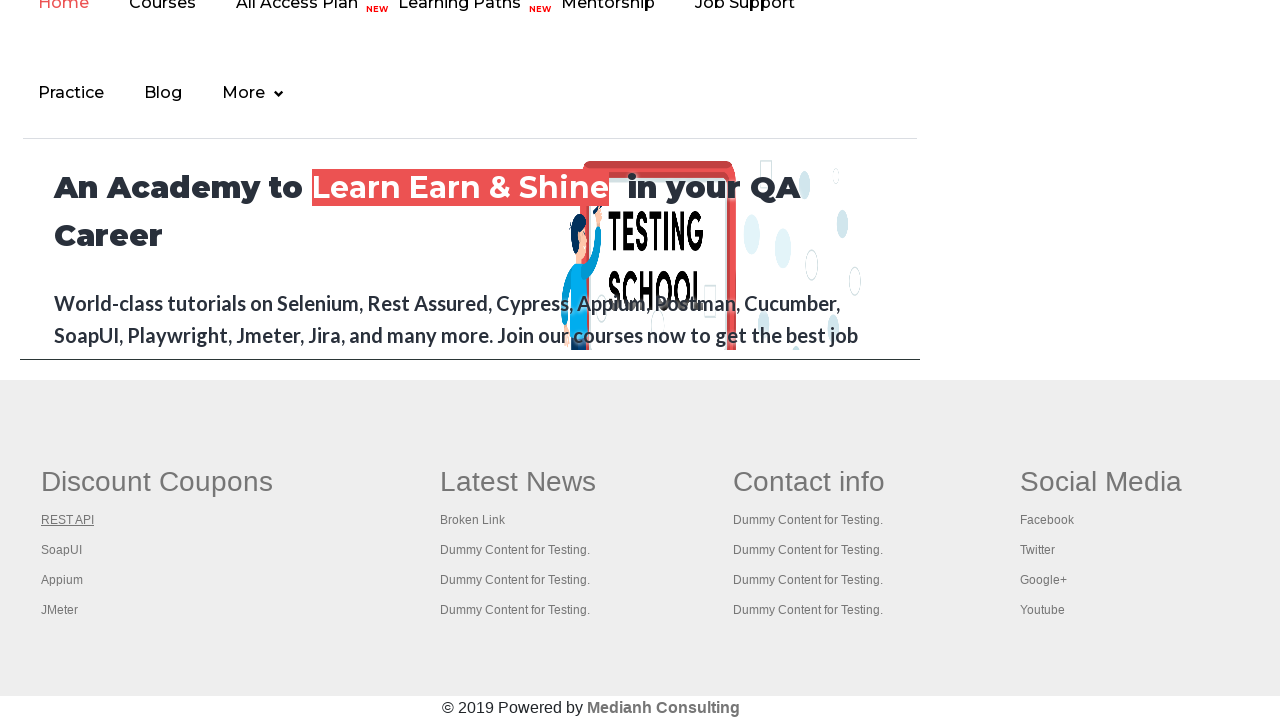

Located link 2 in first column
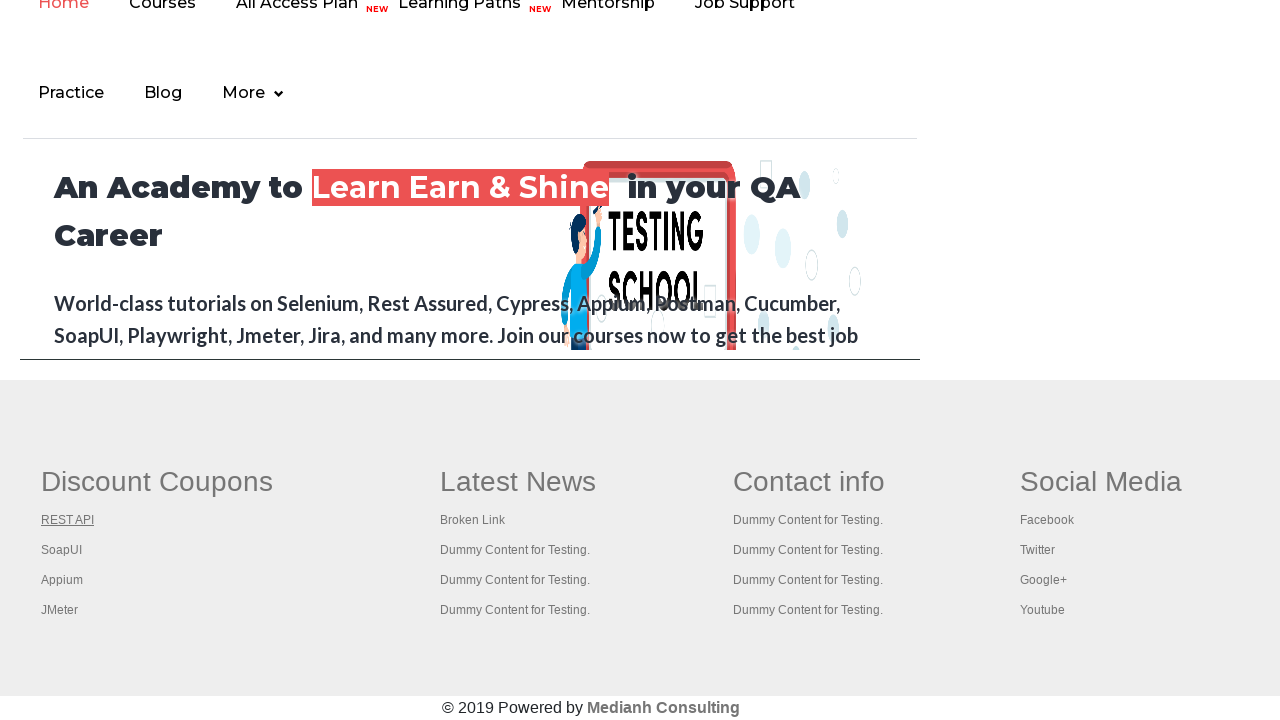

Ctrl+clicked link 2 to open in new tab at (62, 550) on #gf-BIG >> xpath=//table/tbody/tr/td[1]/ul >> a >> nth=2
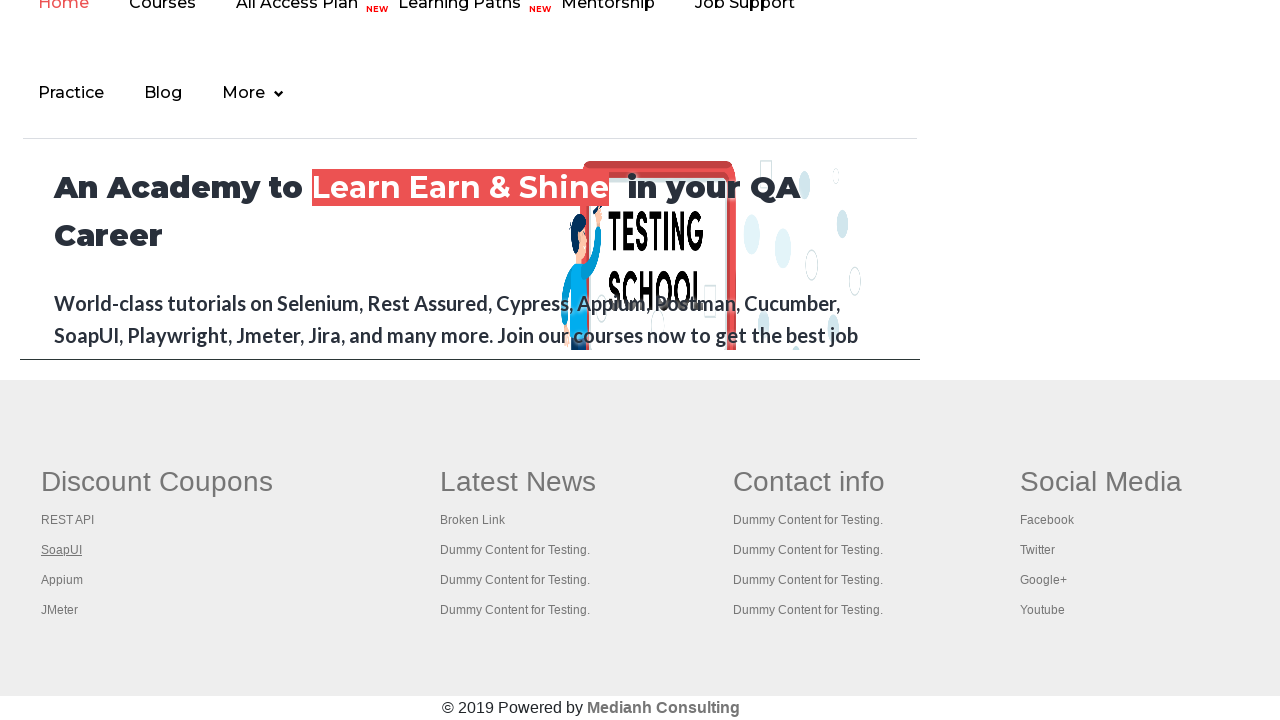

Located link 3 in first column
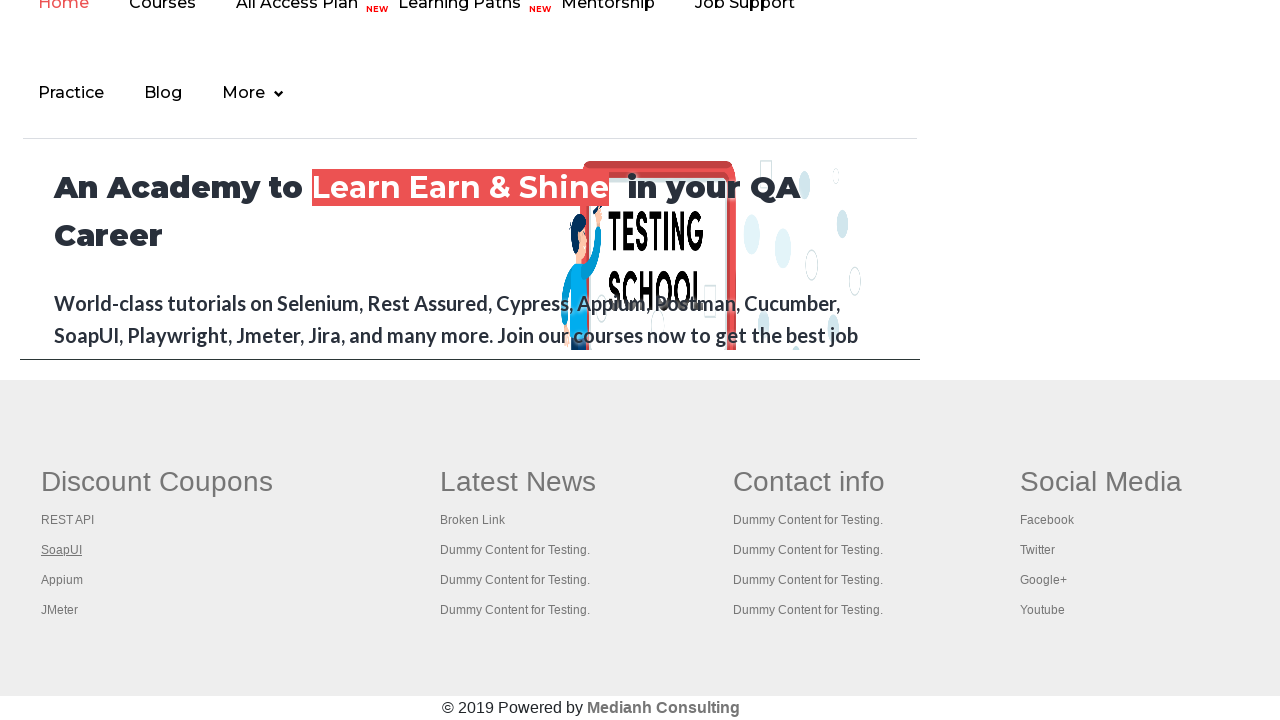

Ctrl+clicked link 3 to open in new tab at (62, 580) on #gf-BIG >> xpath=//table/tbody/tr/td[1]/ul >> a >> nth=3
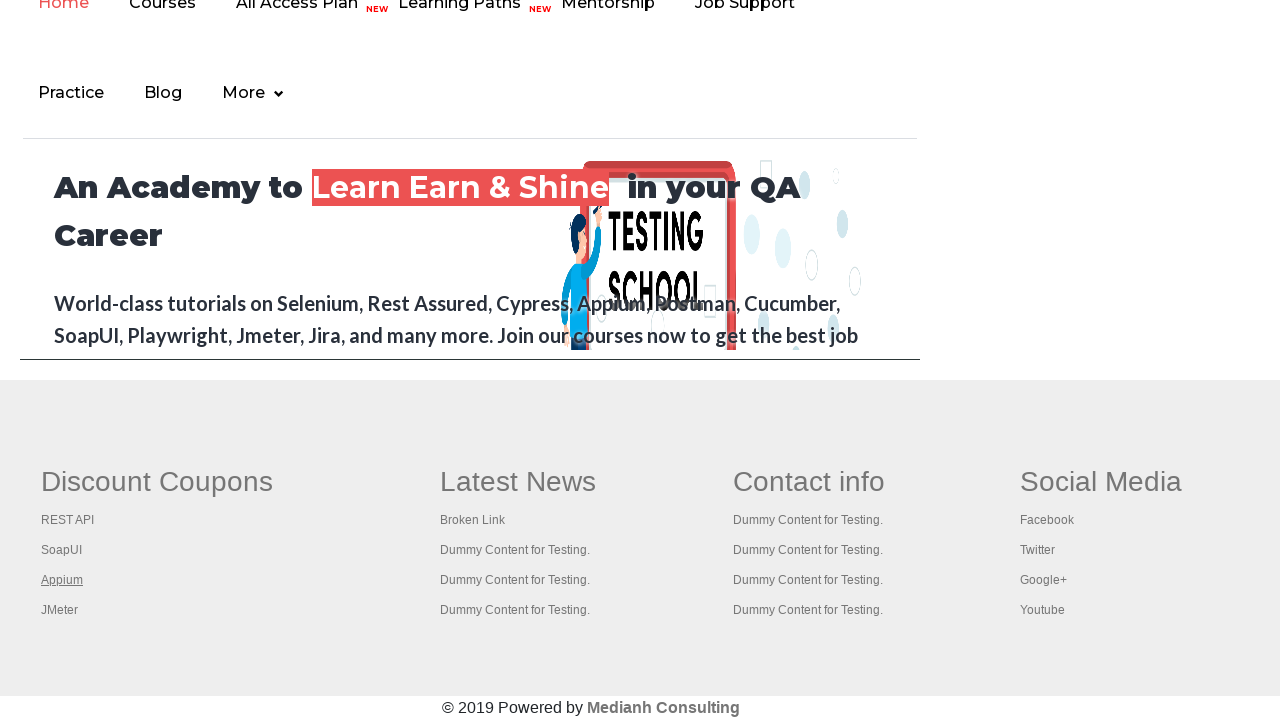

Located link 4 in first column
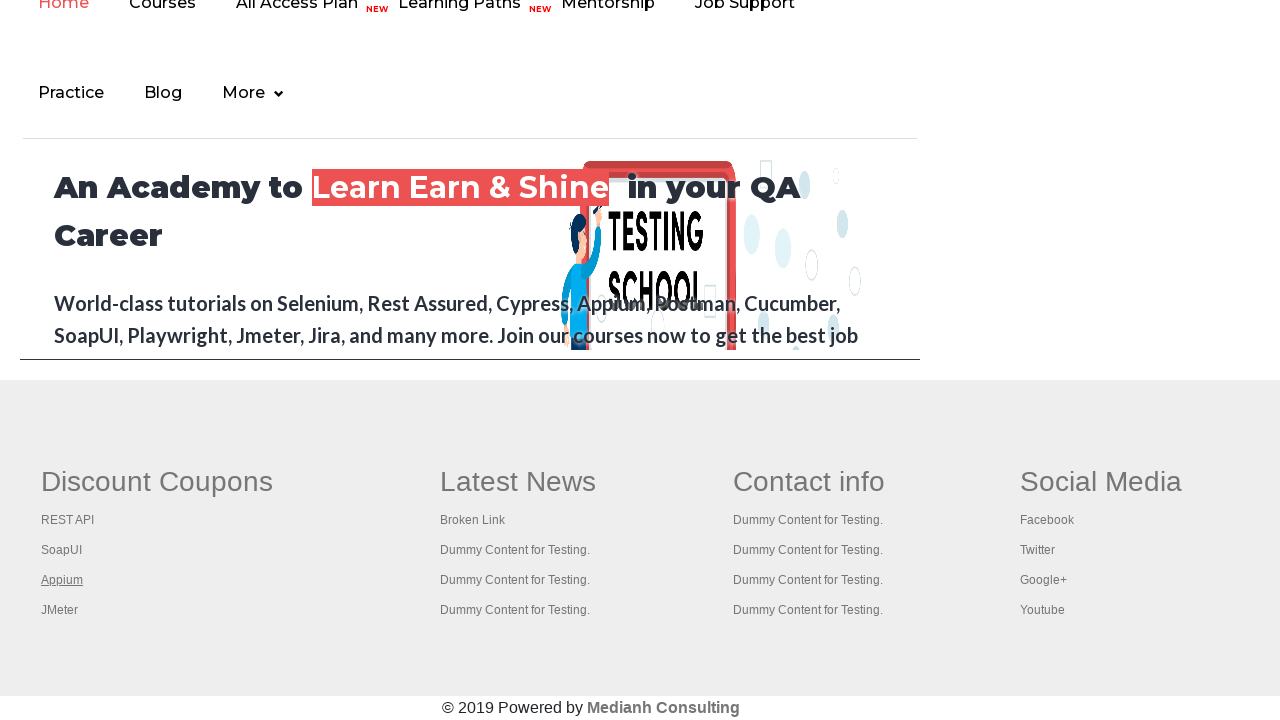

Ctrl+clicked link 4 to open in new tab at (60, 610) on #gf-BIG >> xpath=//table/tbody/tr/td[1]/ul >> a >> nth=4
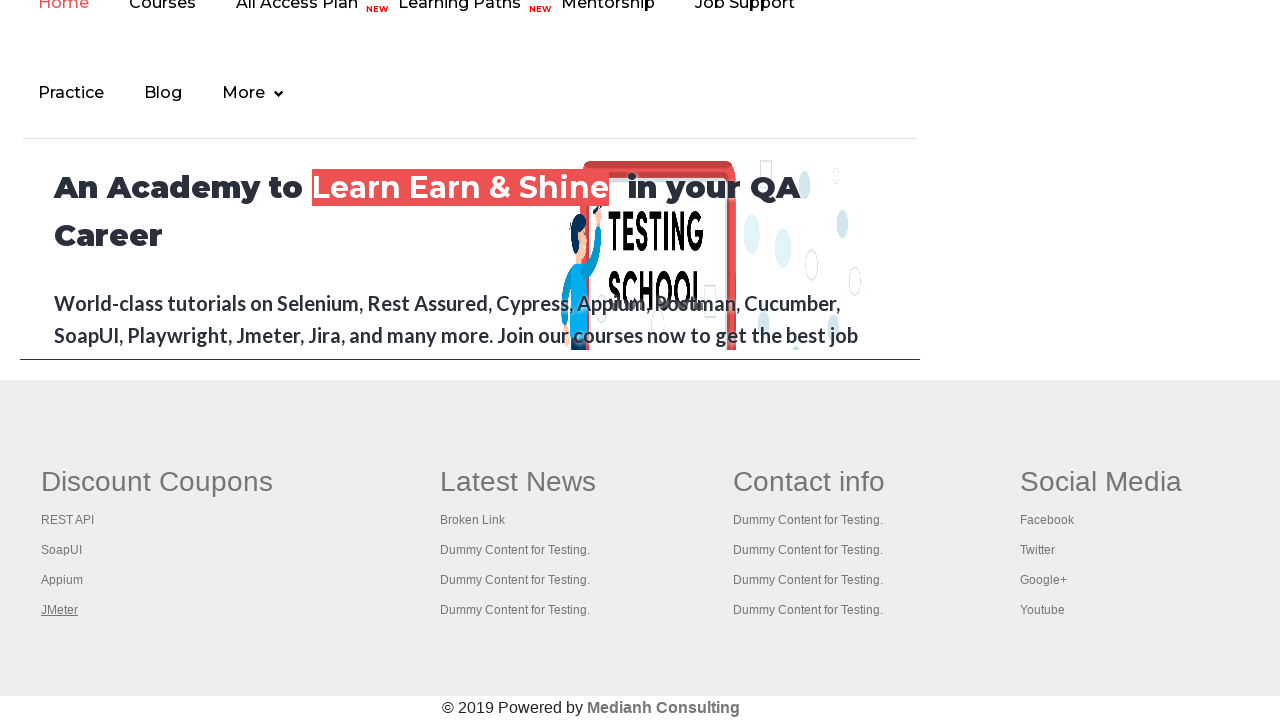

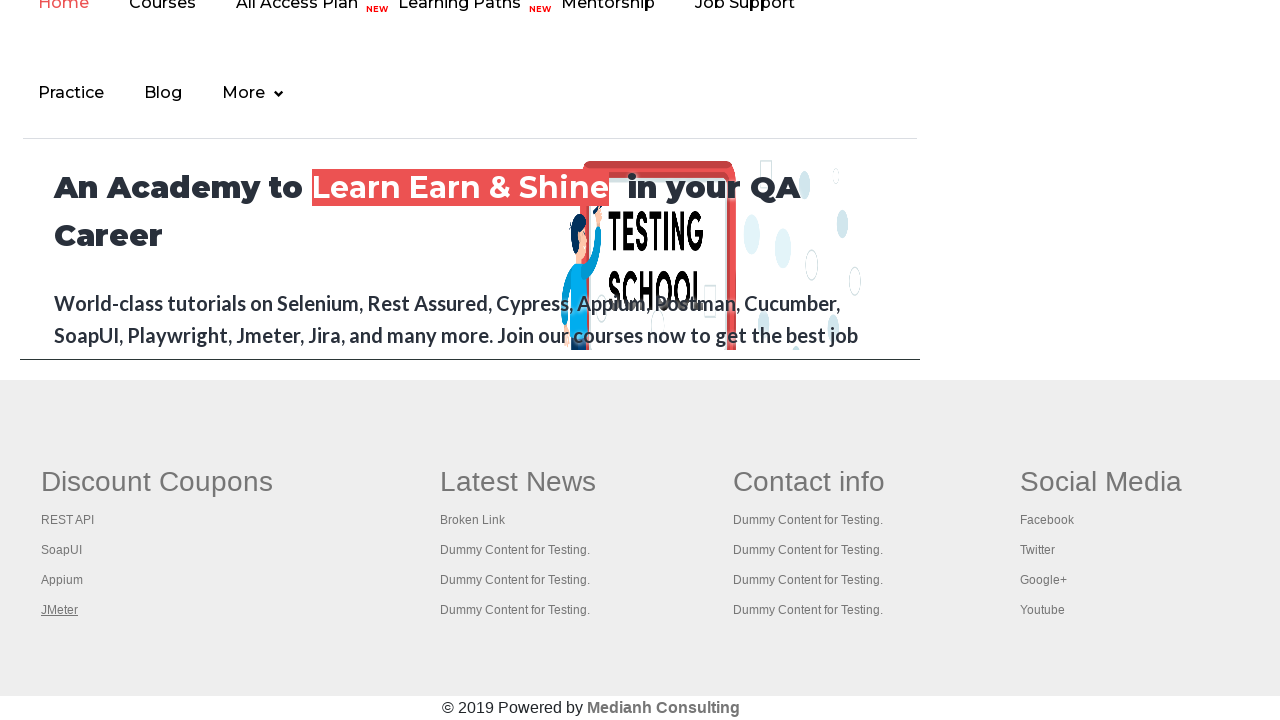